Tests dropdown selection by selecting a country using index position

Starting URL: https://testautomationpractice.blogspot.com/

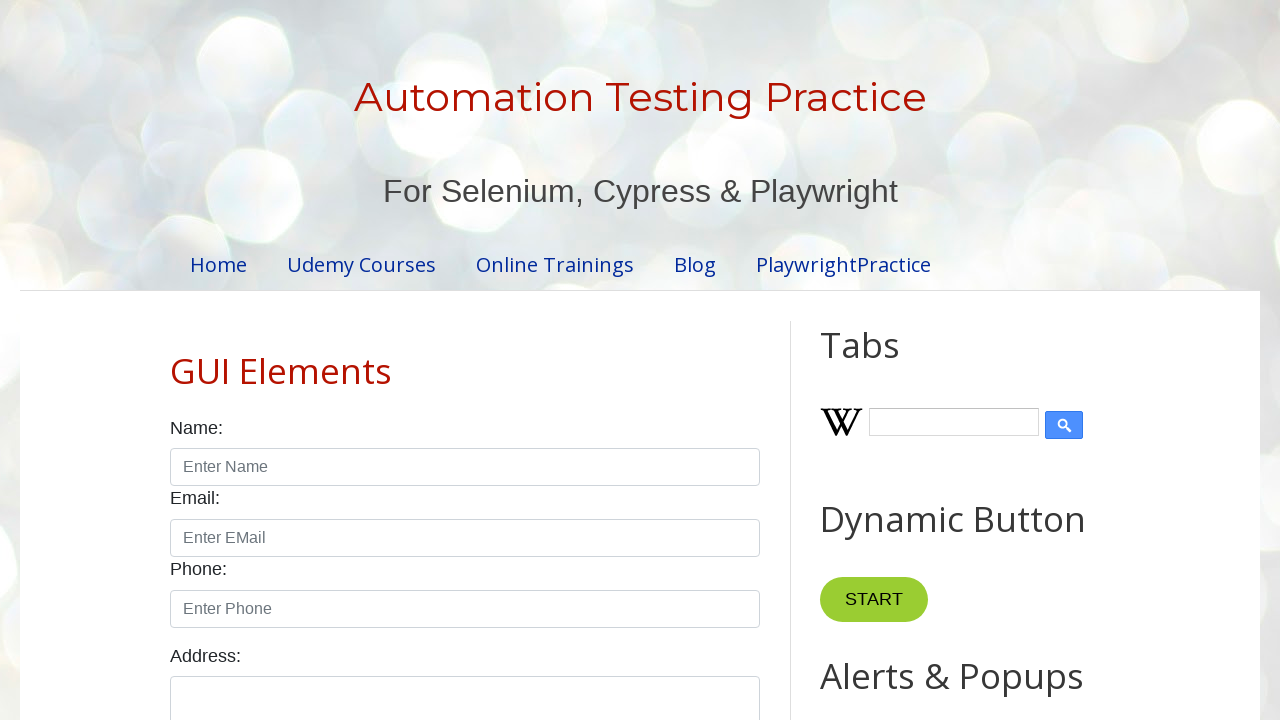

Scrolled down to make dropdown visible
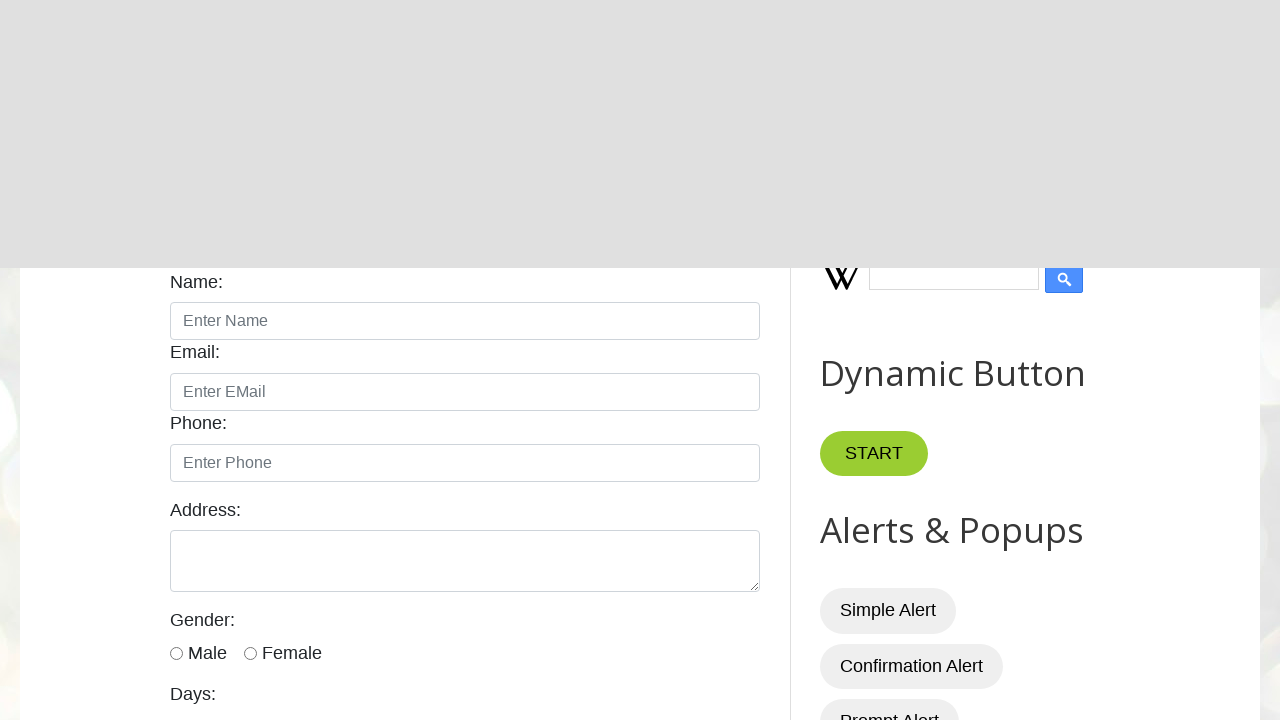

Selected country at index 4 from dropdown on select#country
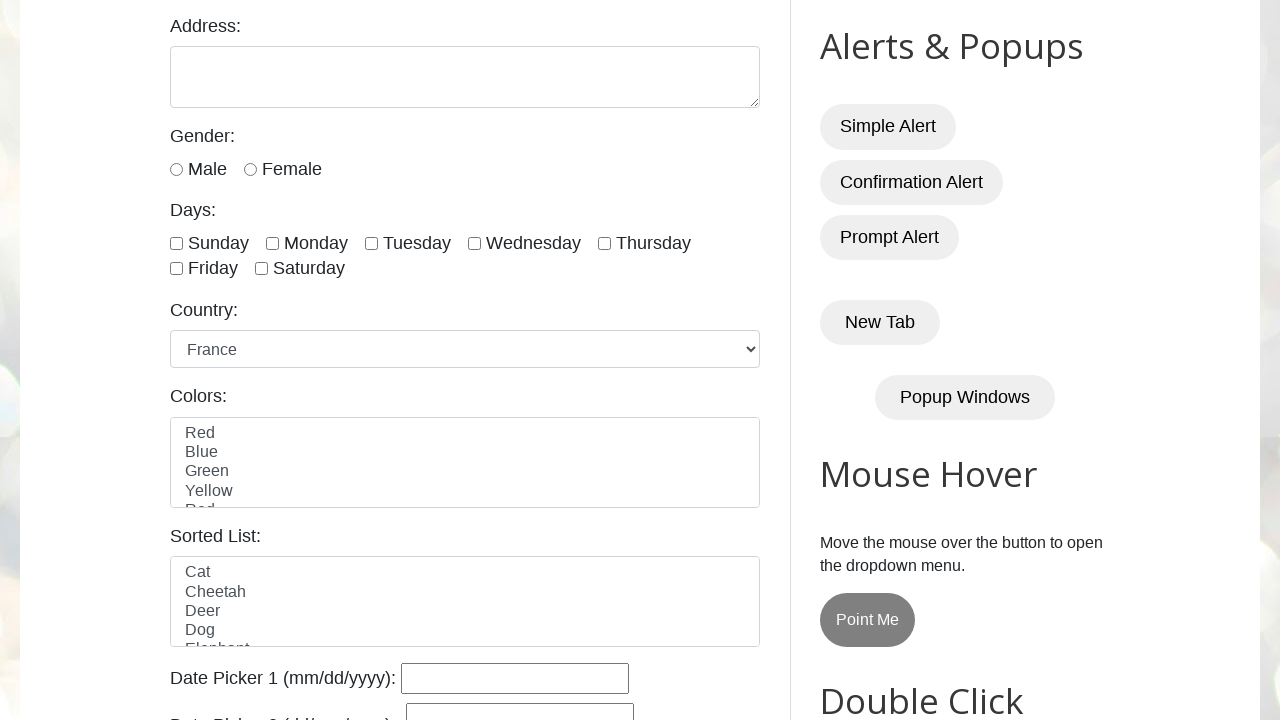

Waited 3 seconds to observe the selection
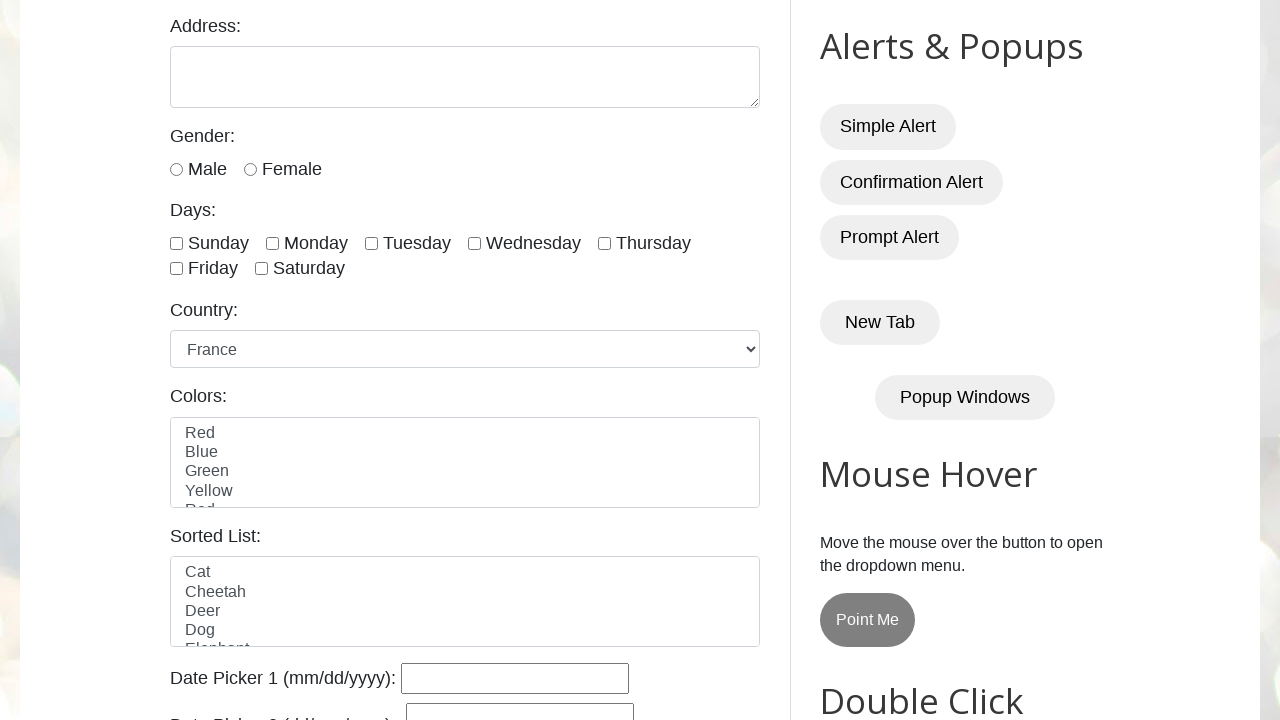

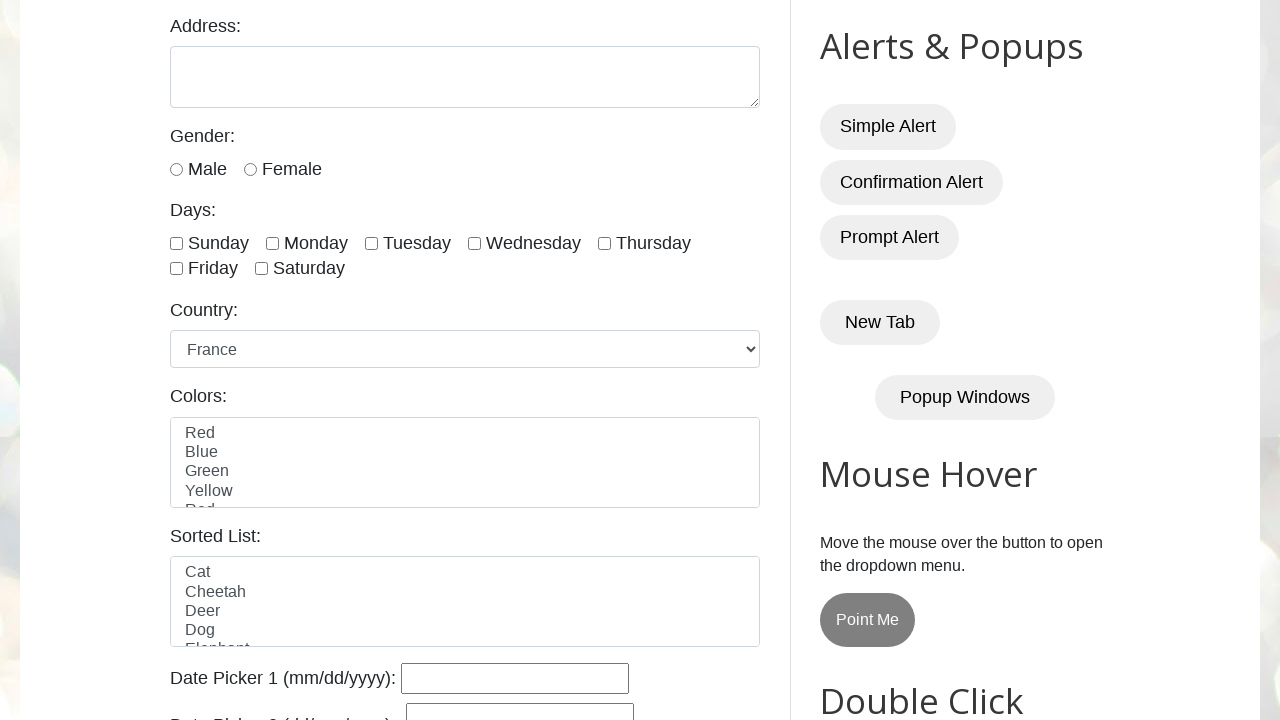